Navigates to the SelectorHub practice page and retrieves the page title and URL using JavaScript execution

Starting URL: https://selectorshub.com/xpath-practice-page

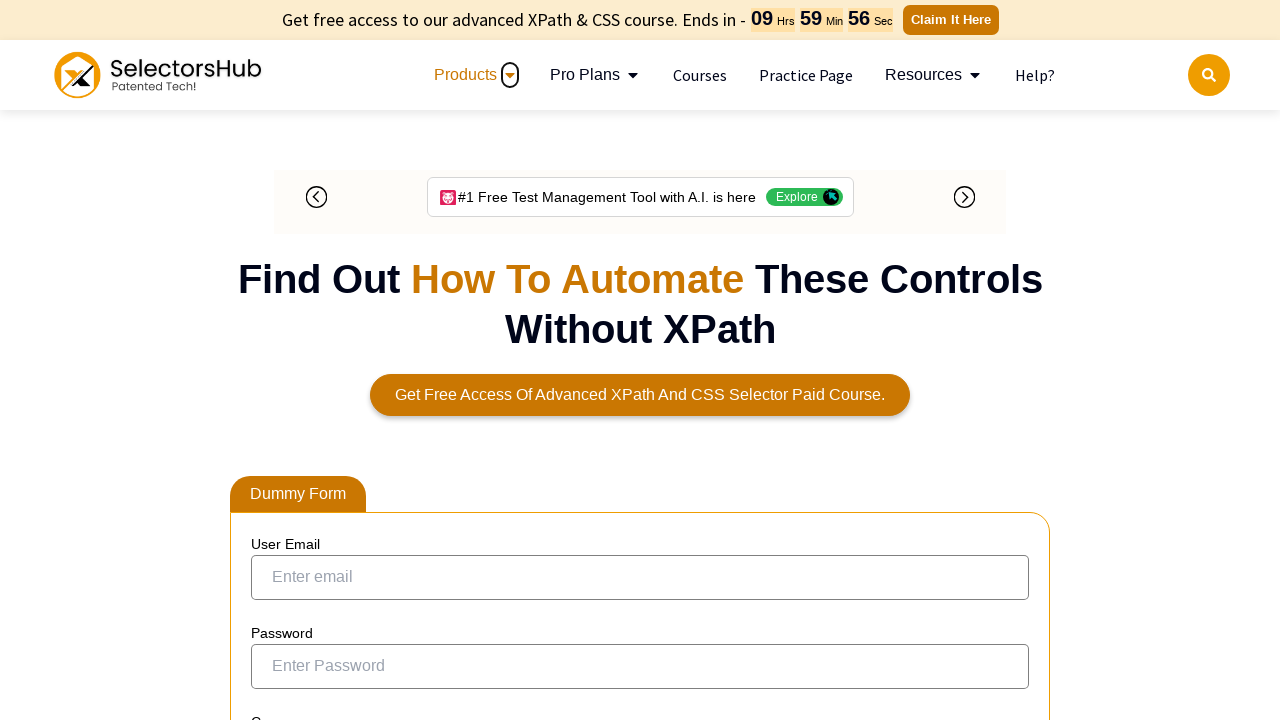

Retrieved page title using JavaScript execution
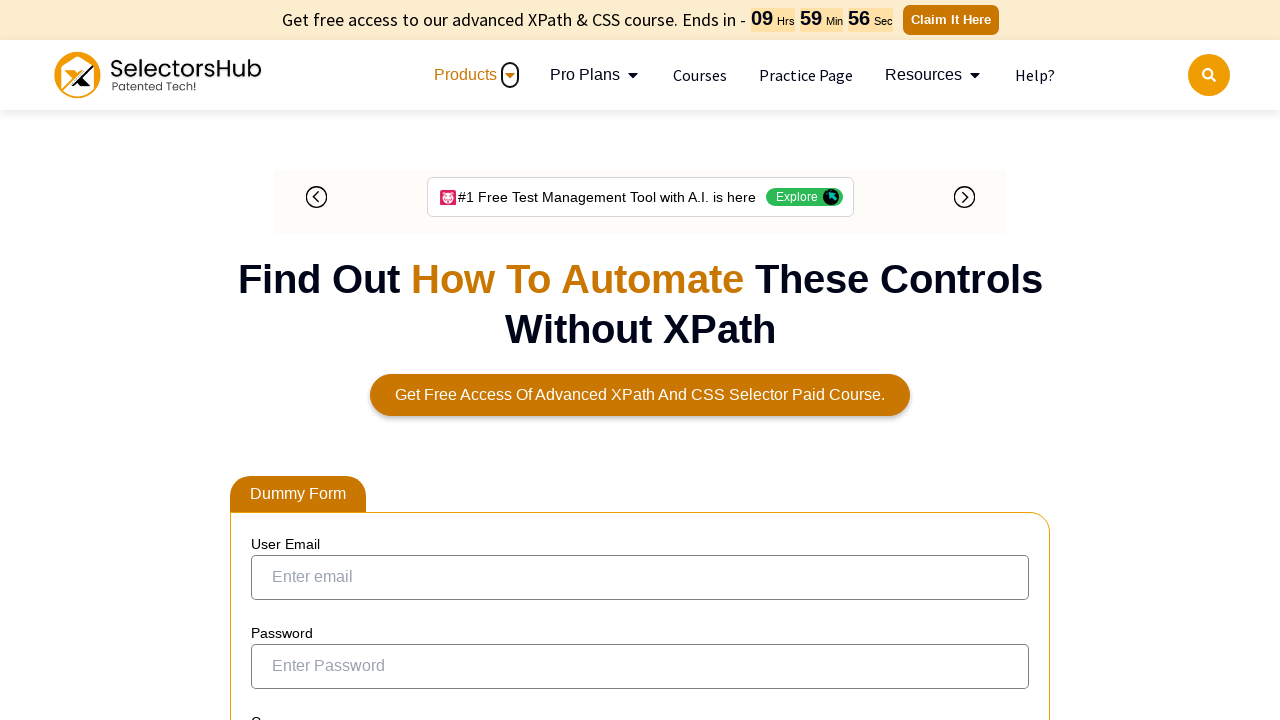

Retrieved page URL using JavaScript execution
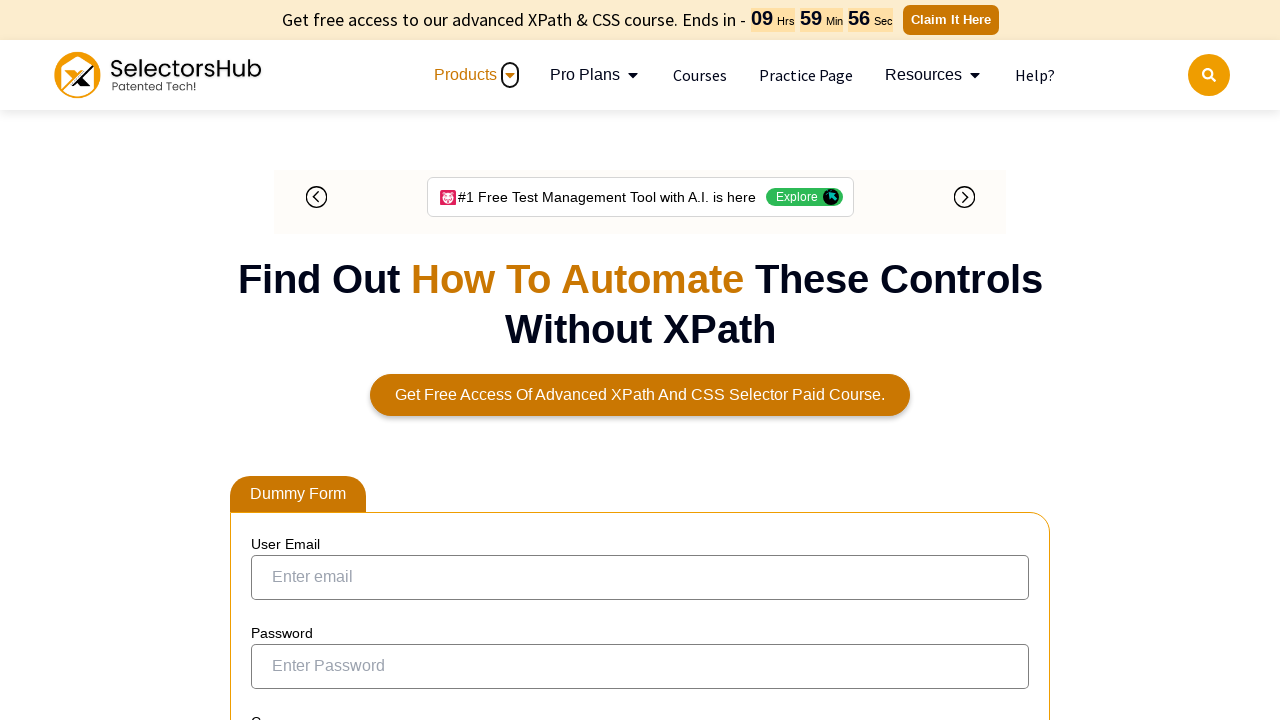

Printed page title: Xpath Practice Page | Shadow dom, nested shadow dom, iframe, nested iframe and more complex automation scenarios. and URL: https://selectorshub.com/xpath-practice-page/
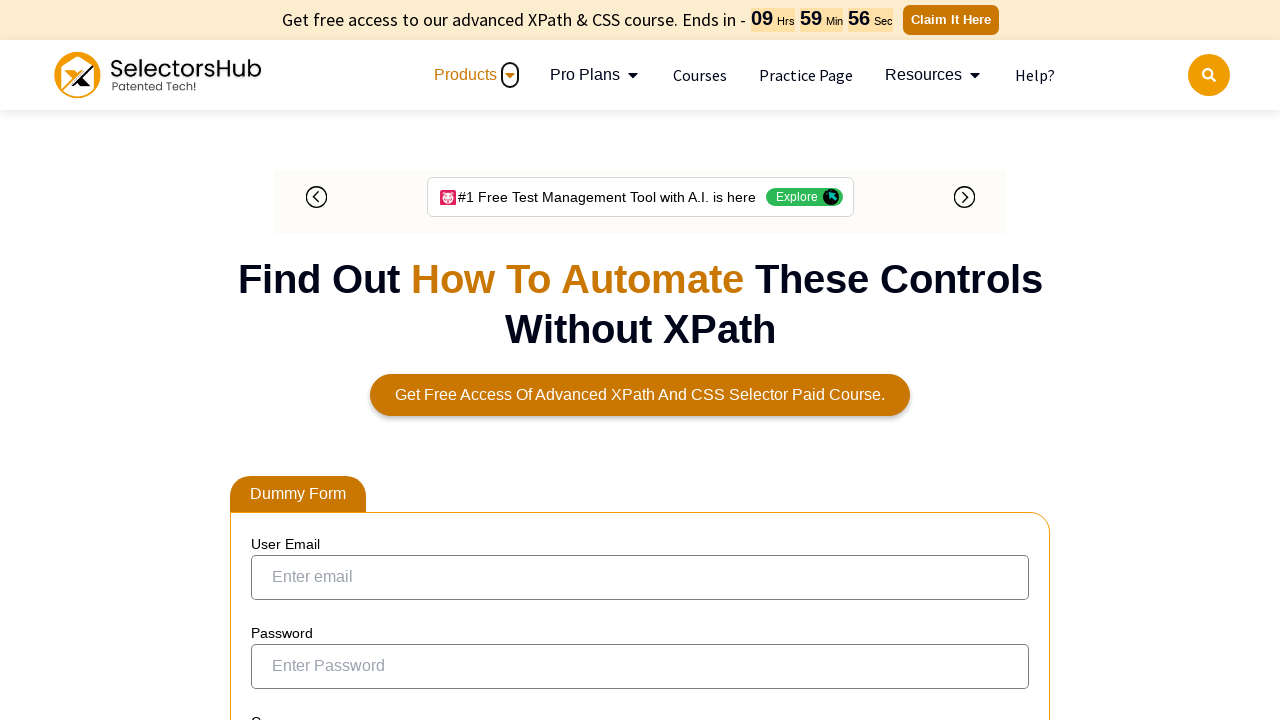

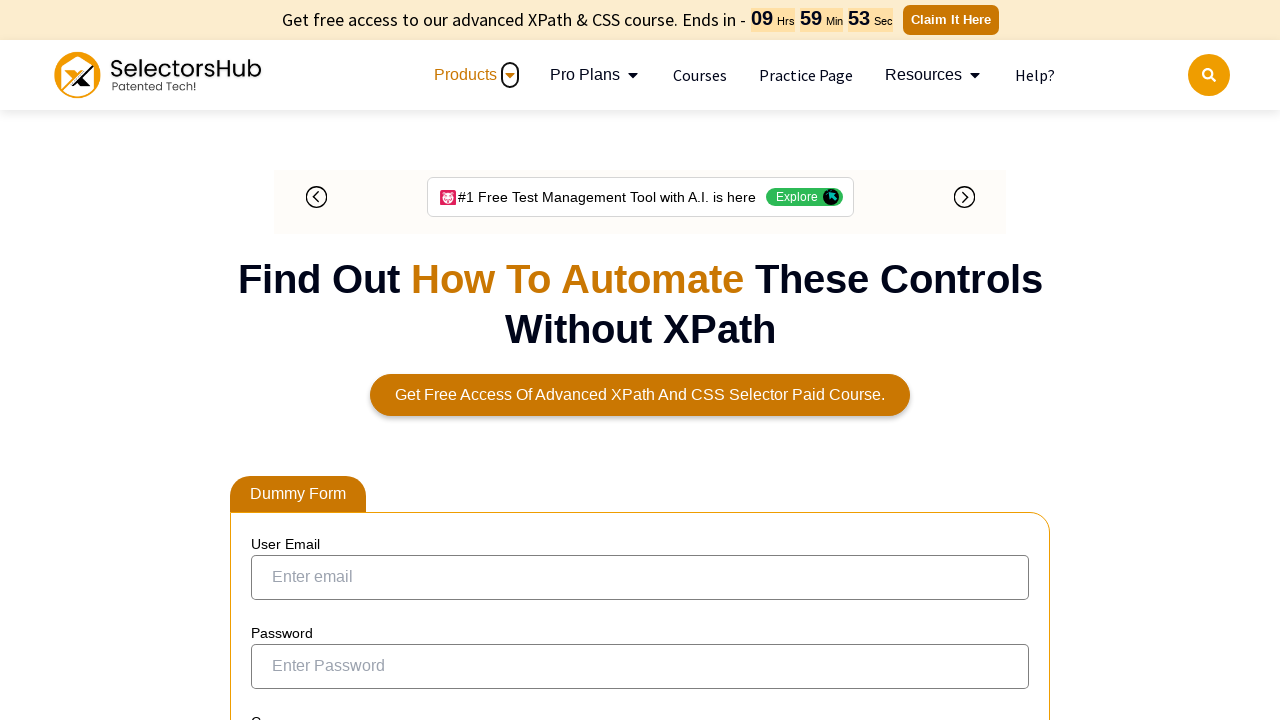